Tests dropdown select functionality by selecting options using three different methods: by index, by value, and by visible text

Starting URL: https://the-internet.herokuapp.com/dropdown

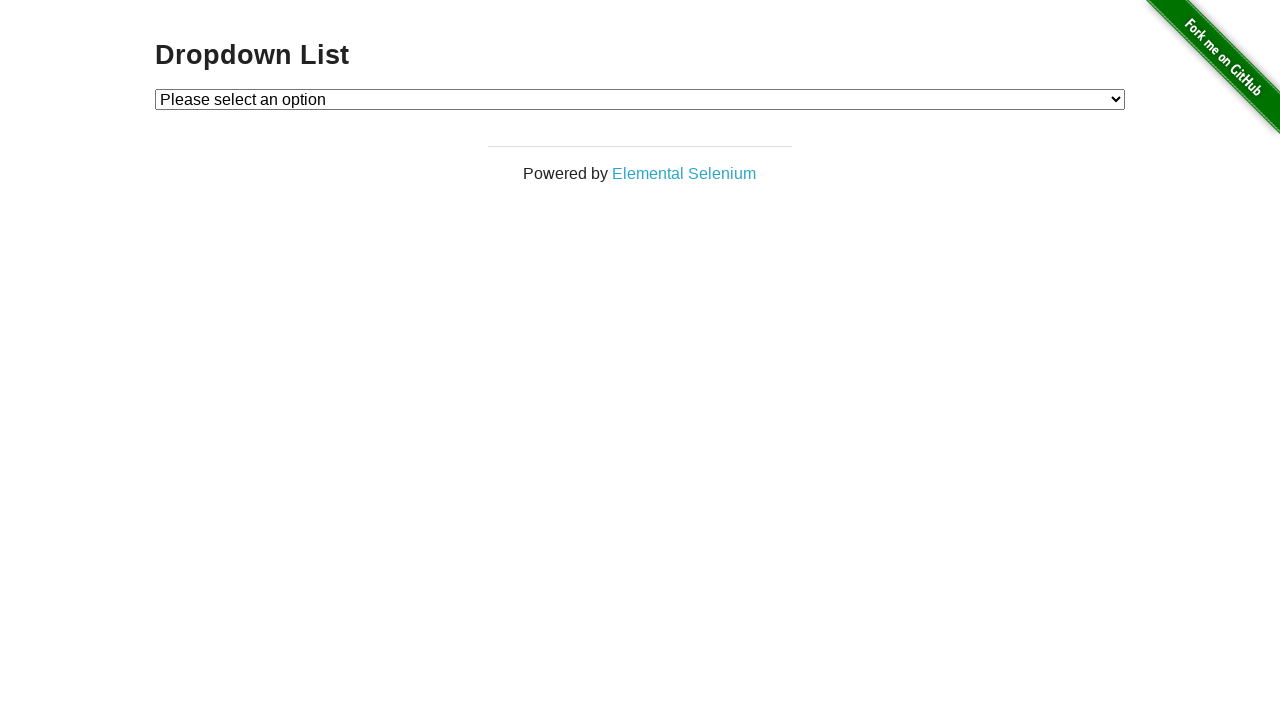

Selected dropdown option by index 1 on #dropdown
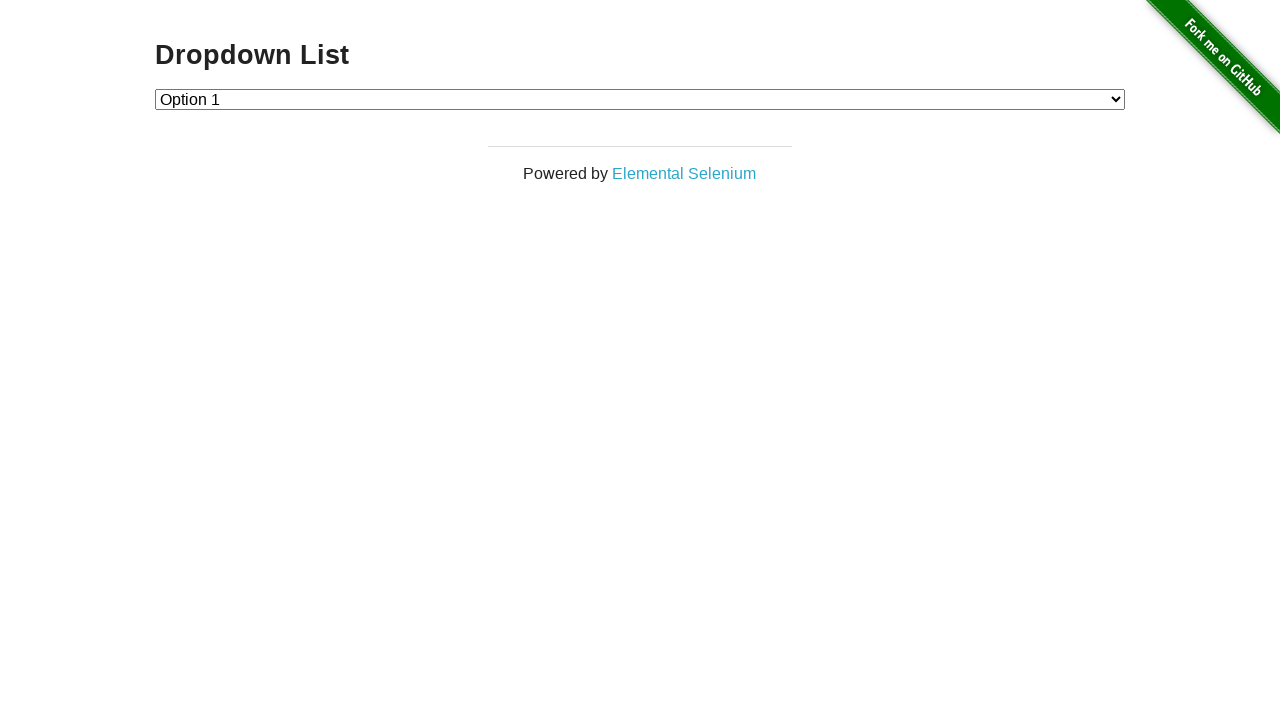

Selected dropdown option by value '1' on #dropdown
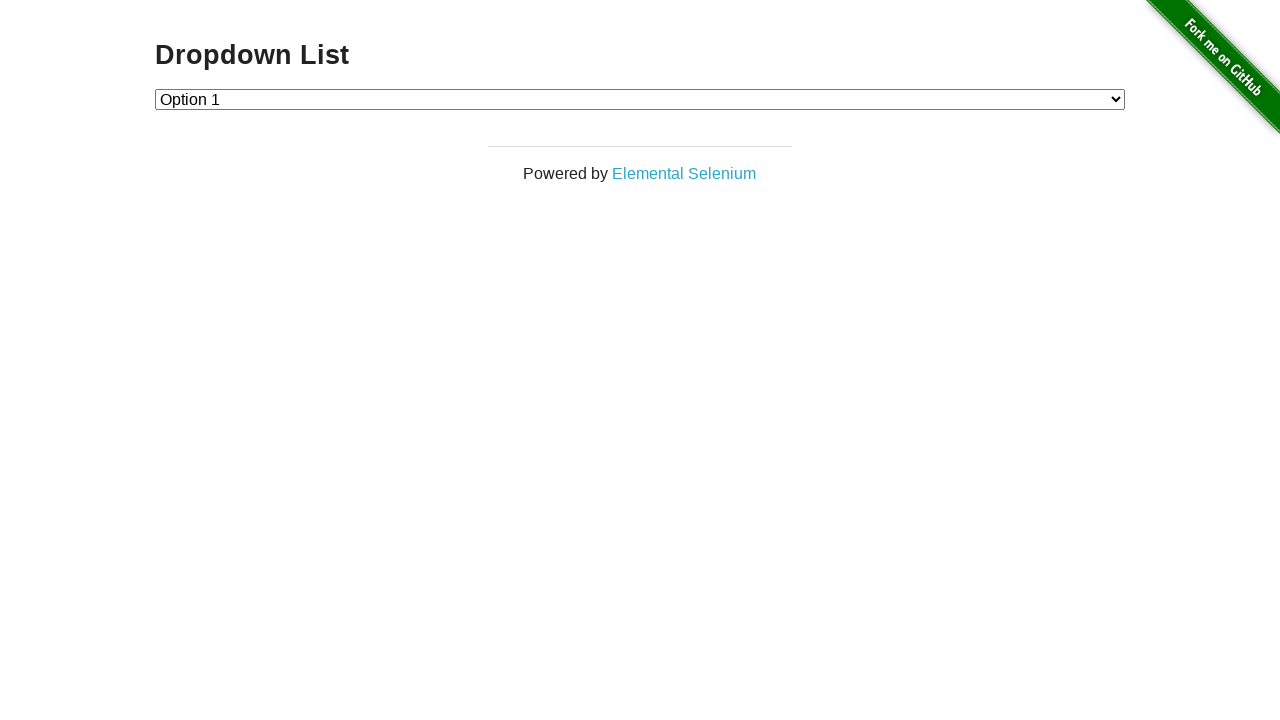

Selected dropdown option by visible text 'Option 1' on #dropdown
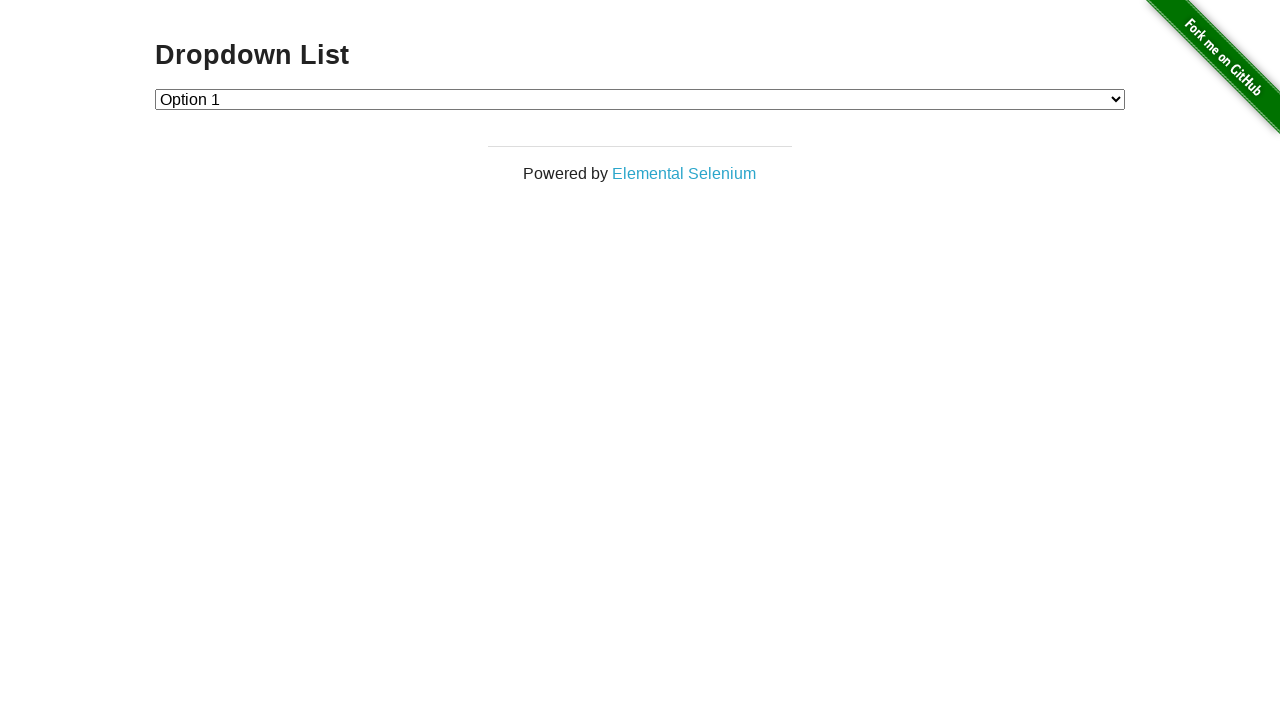

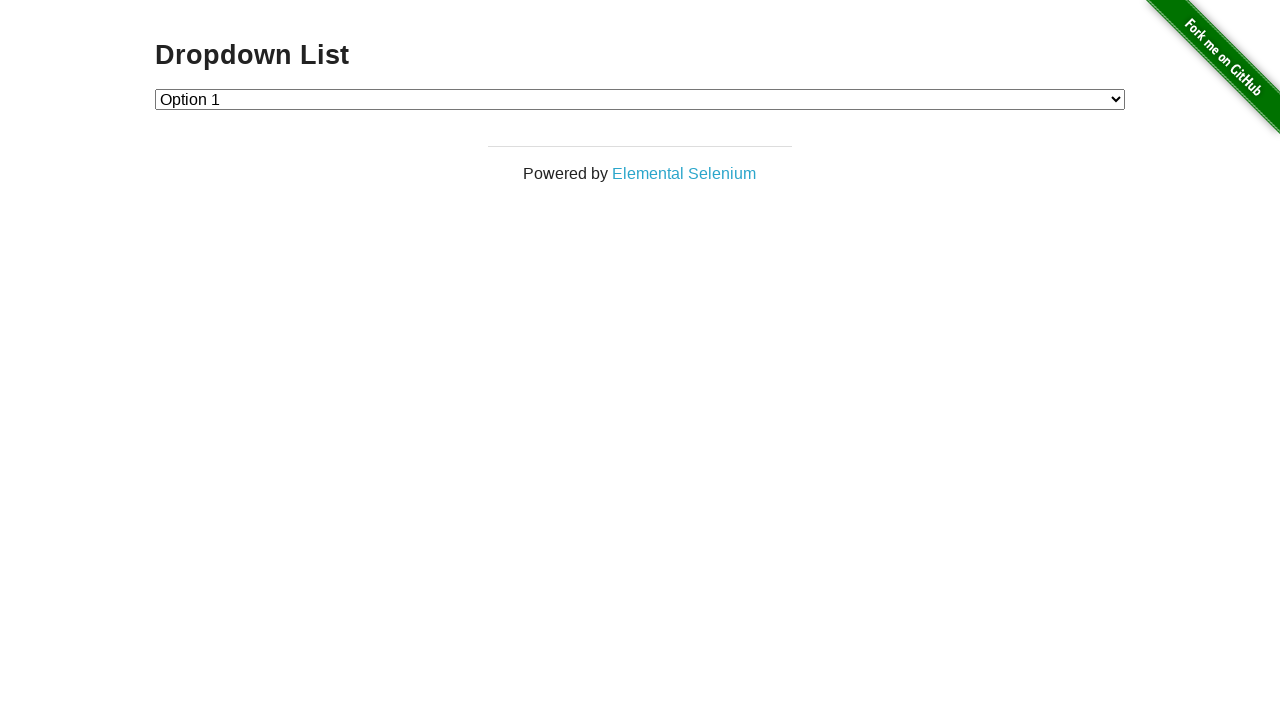